Tests finding a link by partial text (calculated mathematically as "85397"), clicking it, then filling out a form with personal information (first name, last name, city, country) and submitting it.

Starting URL: http://suninjuly.github.io/find_link_text

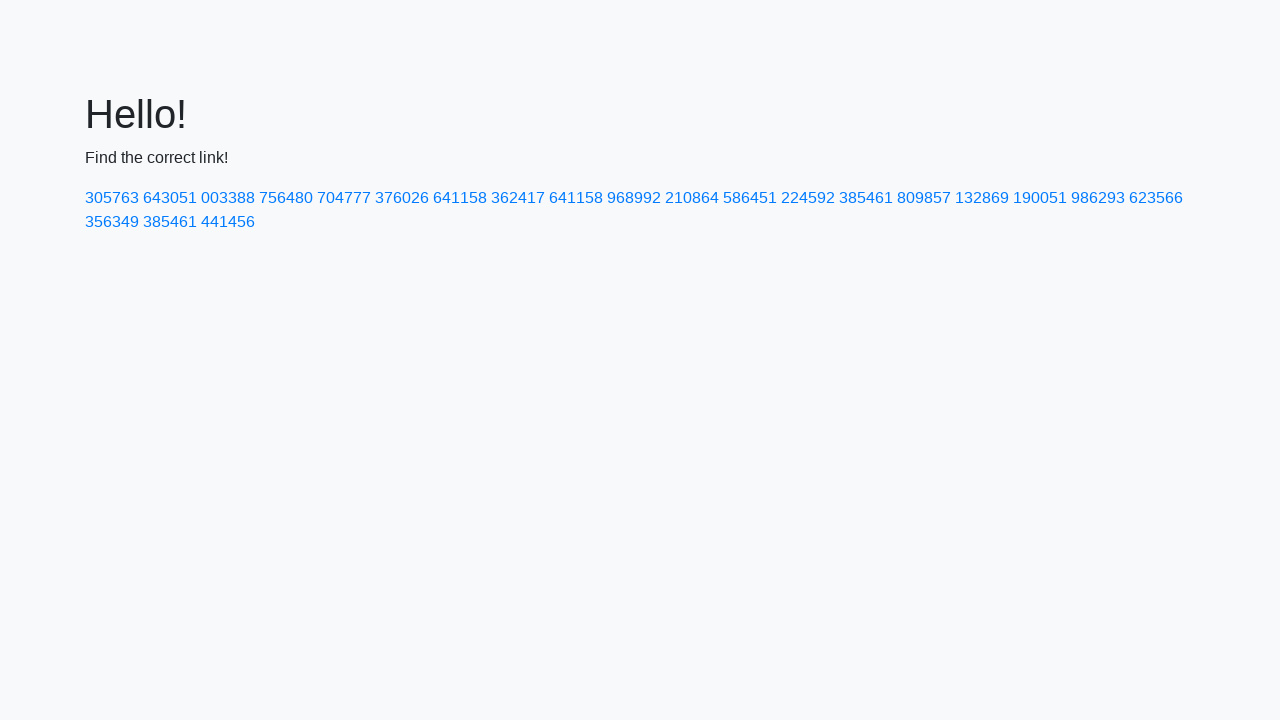

Calculated link text: 224592
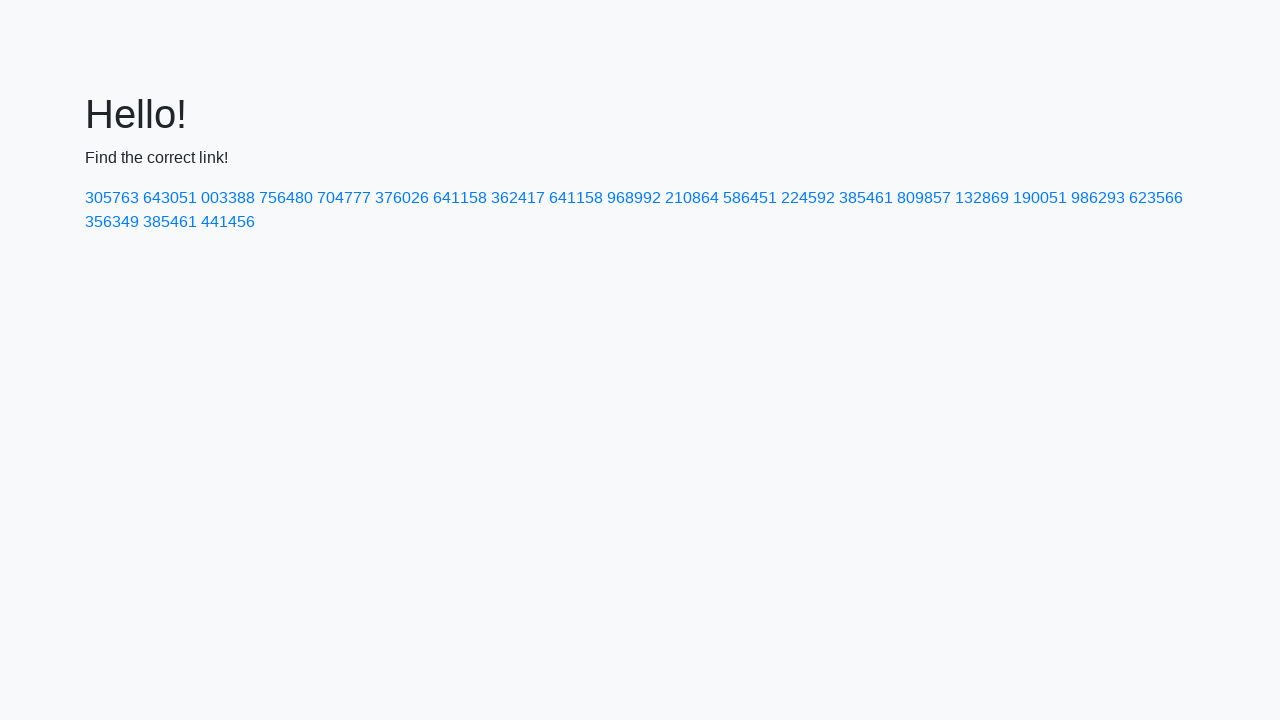

Clicked link with text '224592' at (808, 198) on a:has-text('224592')
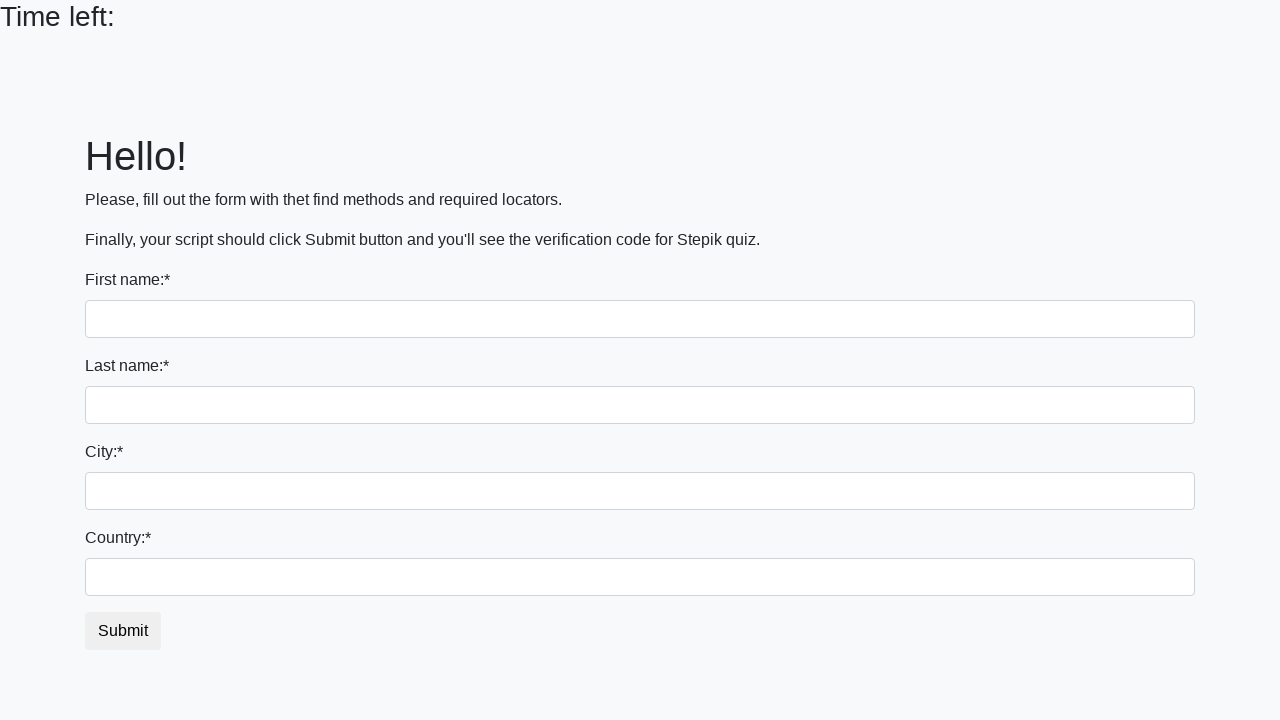

Filled first name field with 'Ivan' on input
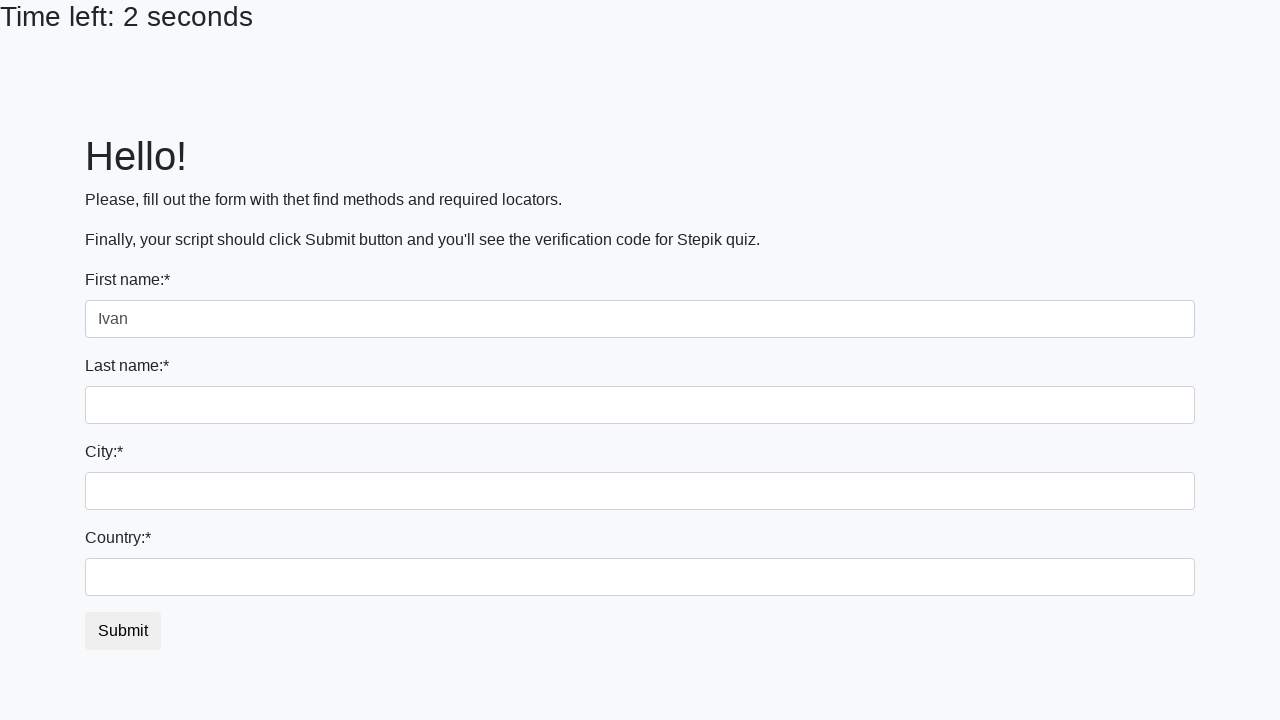

Filled last name field with 'Petrov' on input[name='last_name']
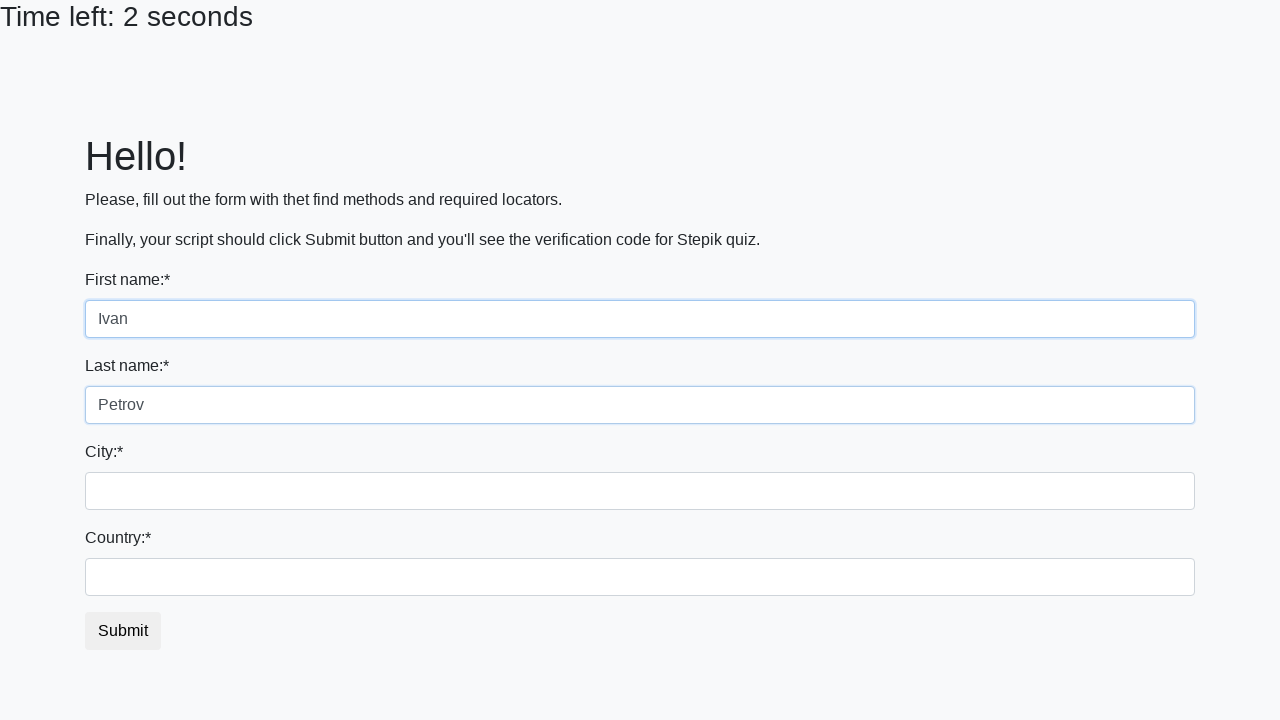

Filled city field with 'Smolensk' on .city
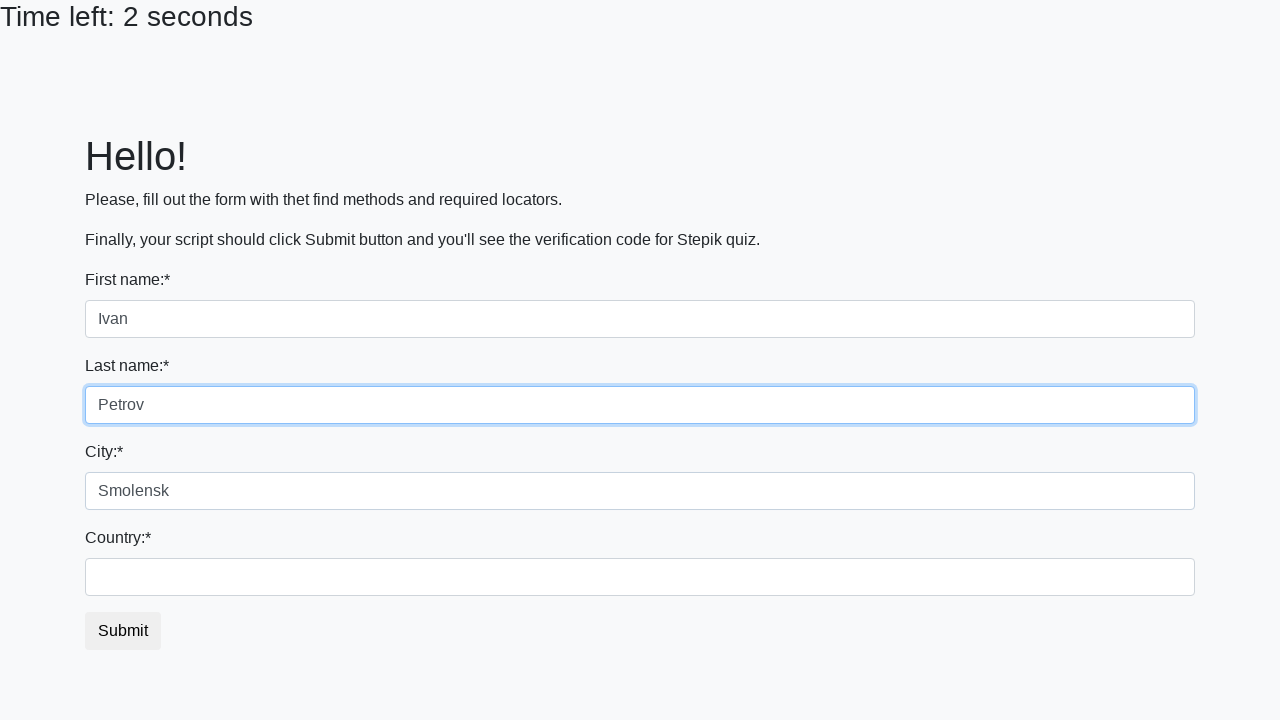

Filled country field with 'Russia' on #country
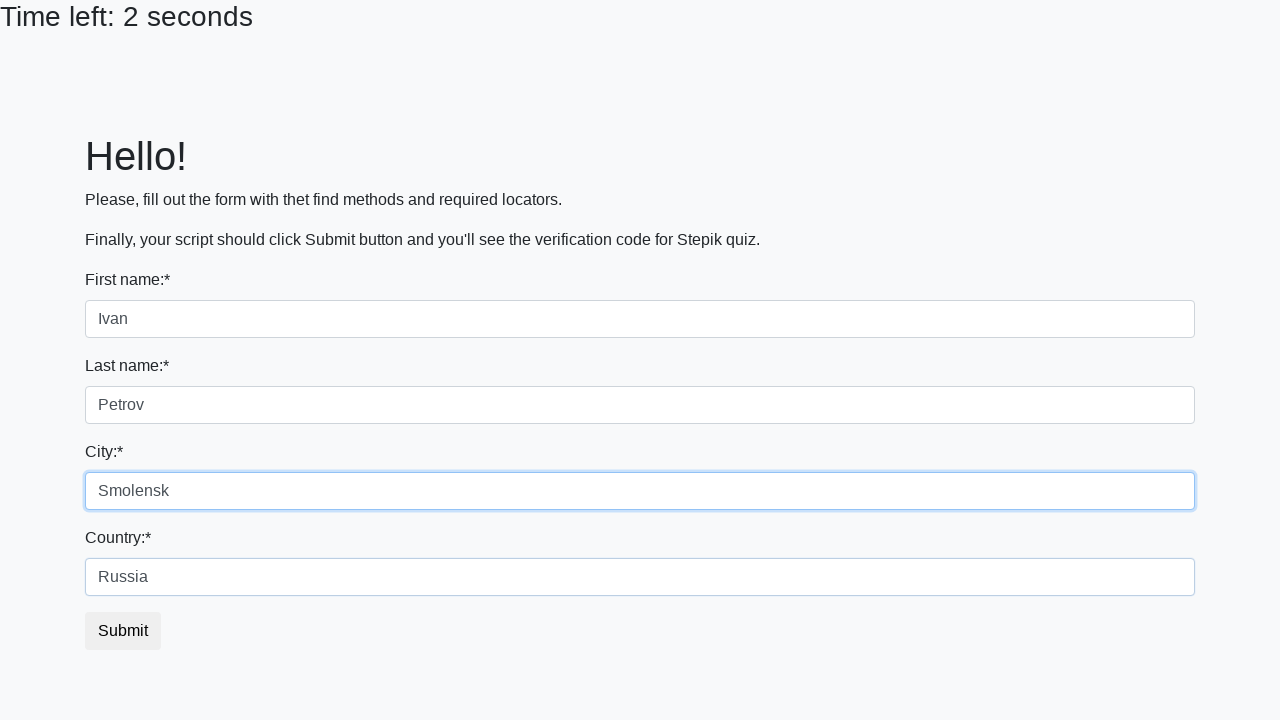

Clicked submit button to send form at (123, 631) on button.btn
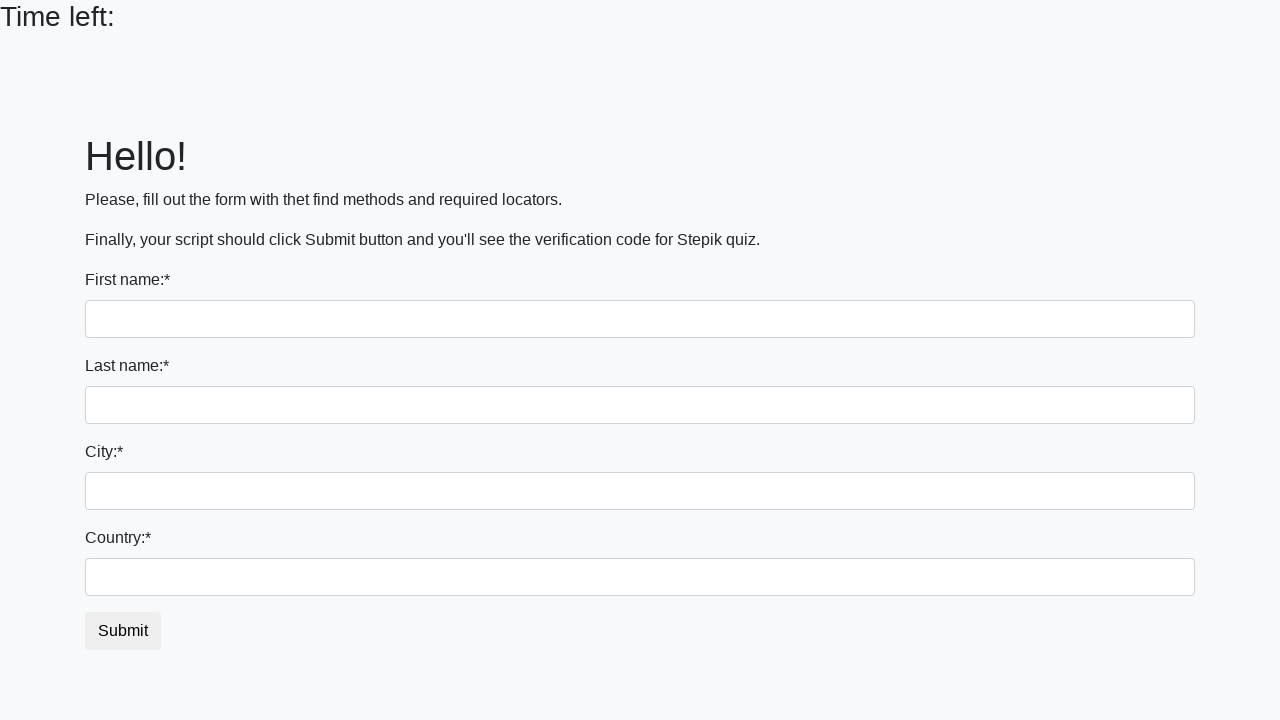

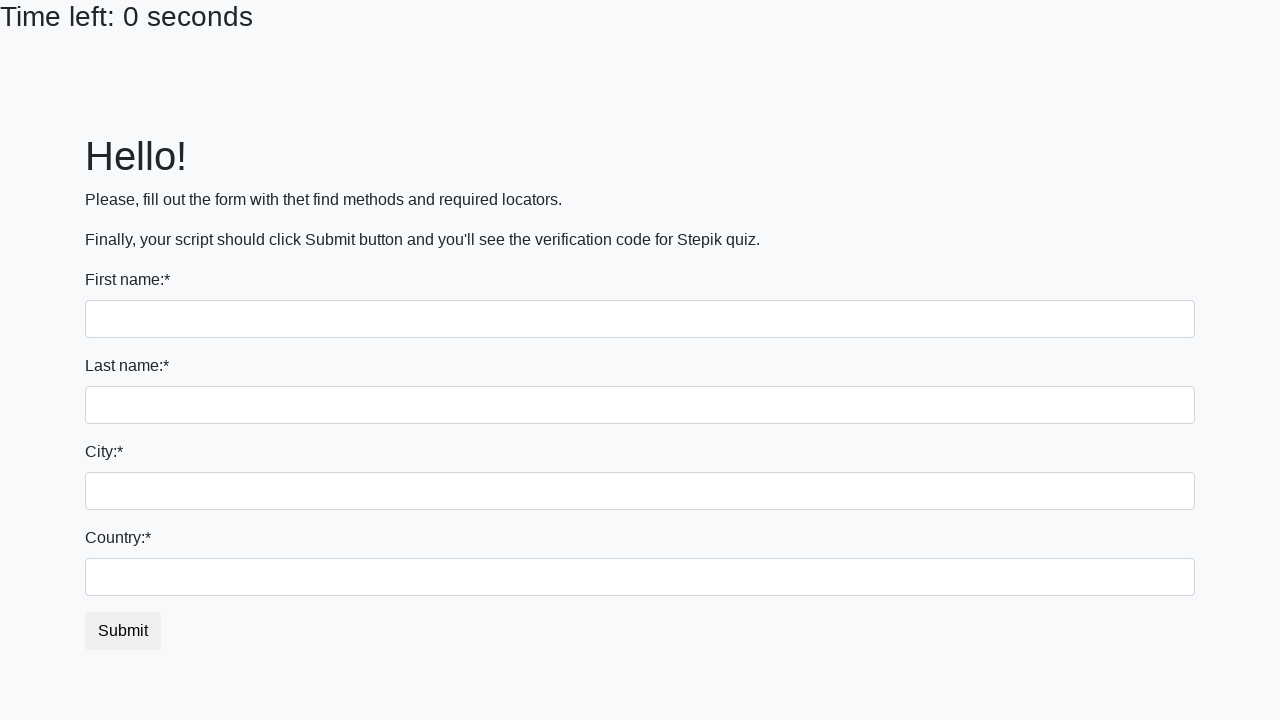